Tests that the address text in the footer displays the correct street address information

Starting URL: https://ancabota09.wixsite.com/intern

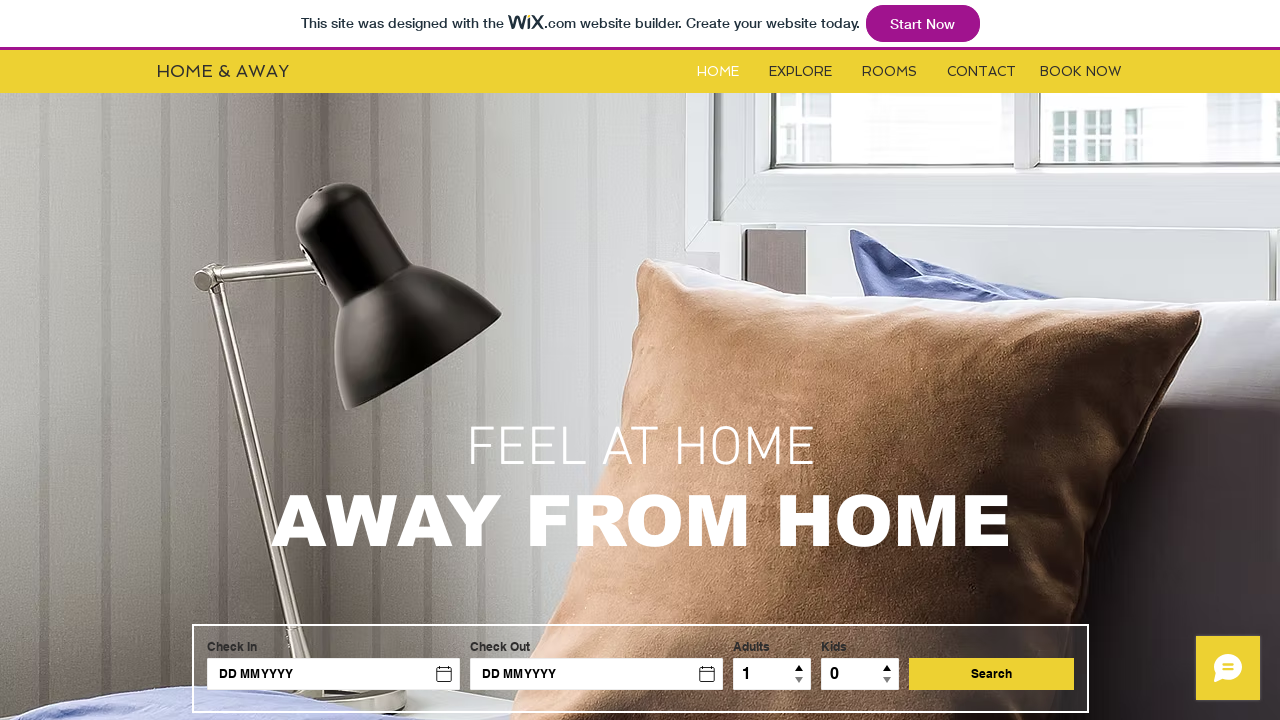

Navigated to https://ancabota09.wixsite.com/intern
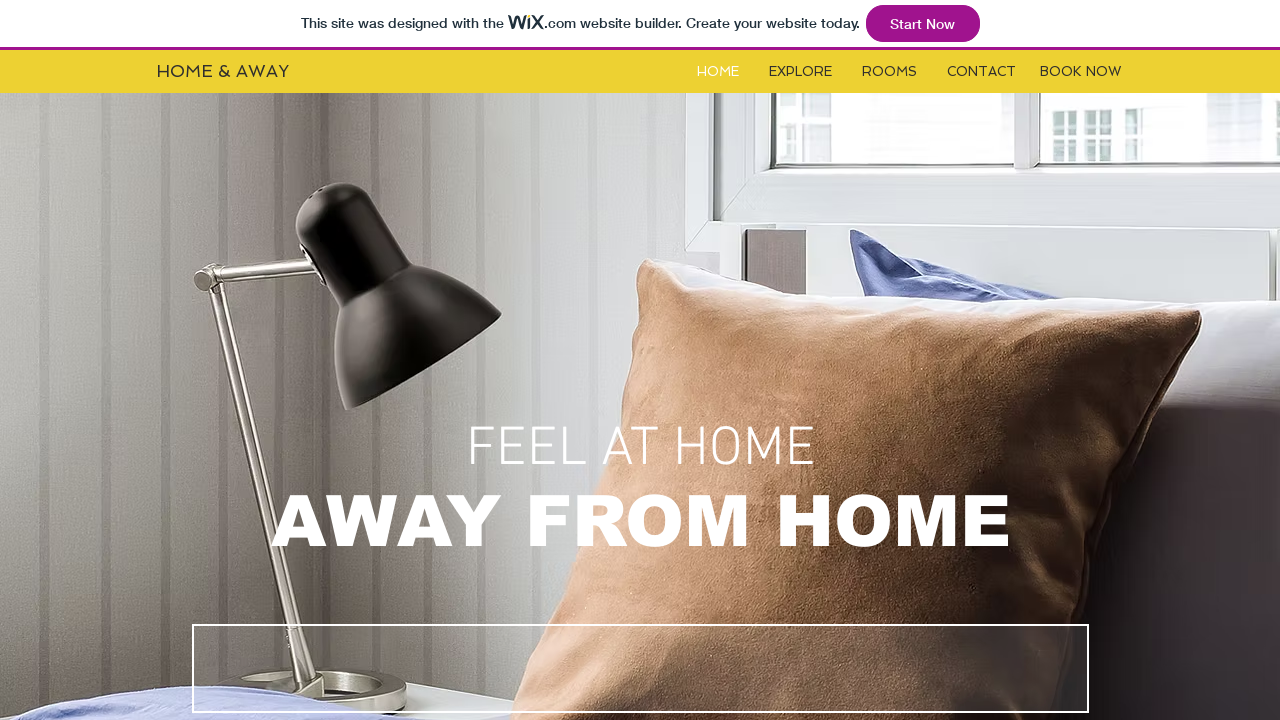

Located address element with ID i71wvfxg
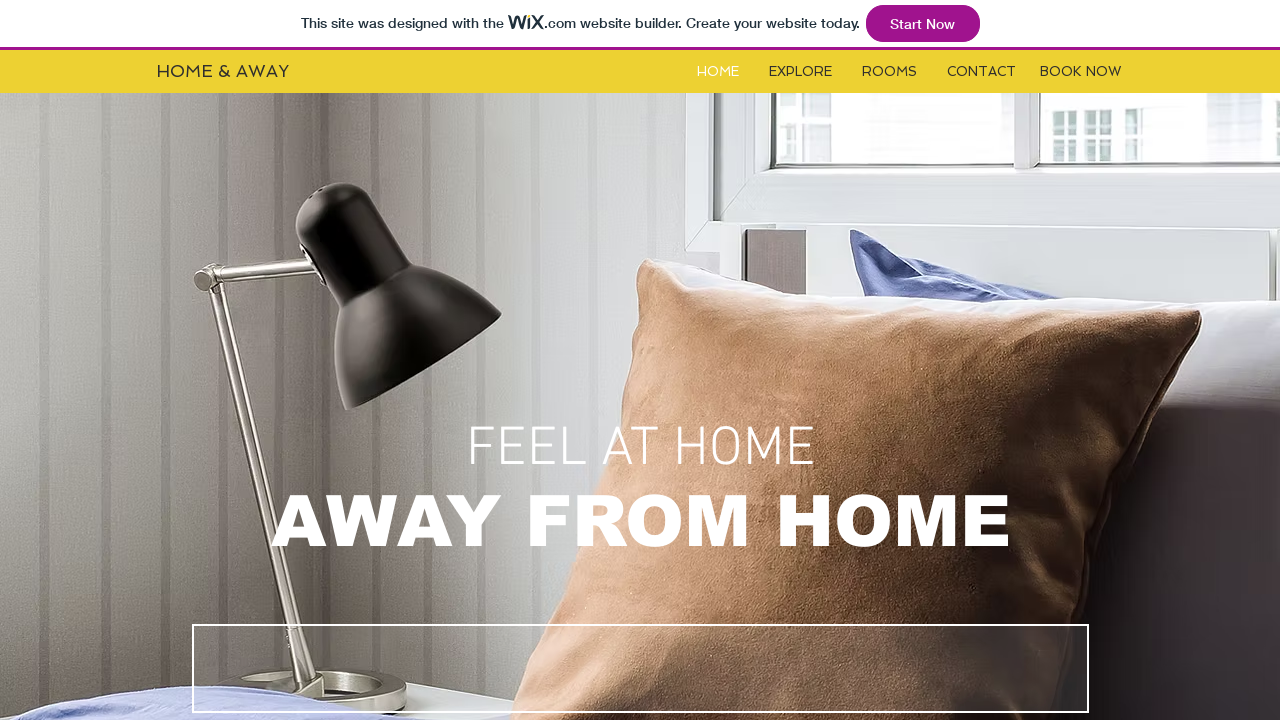

Retrieved inner text from address element
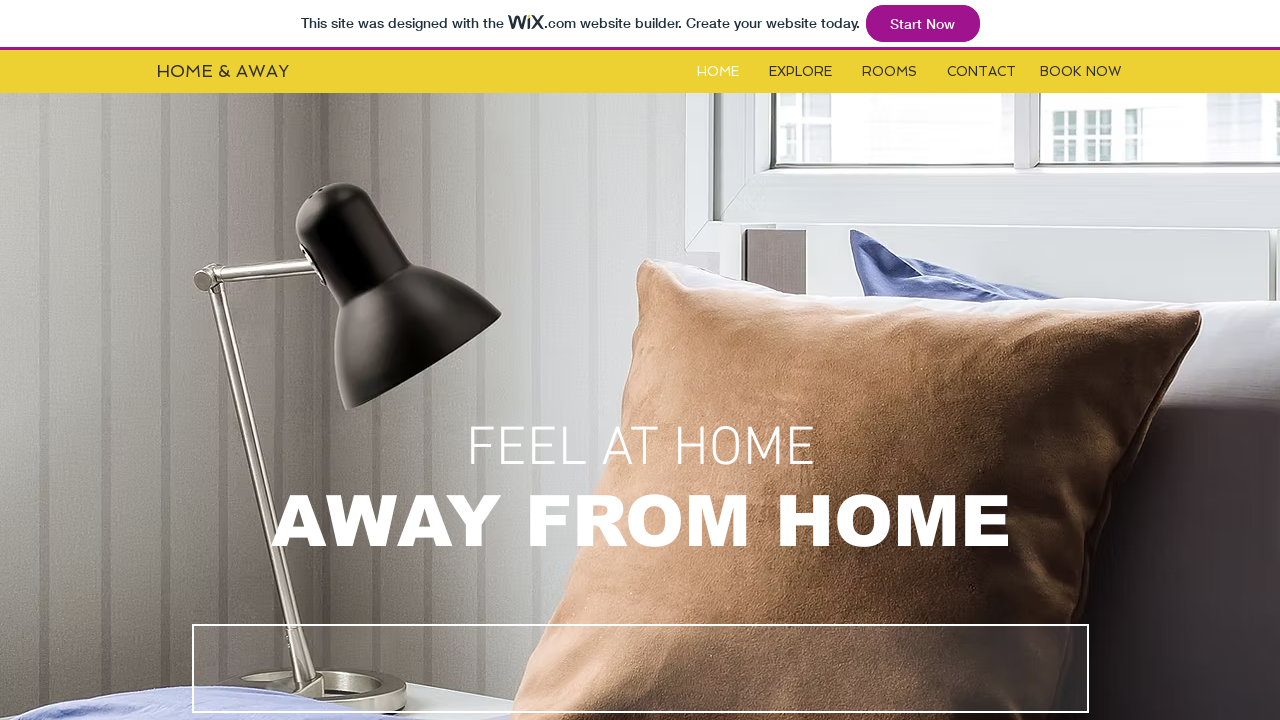

Verified street address '500 Terry Francois Street' is present in footer
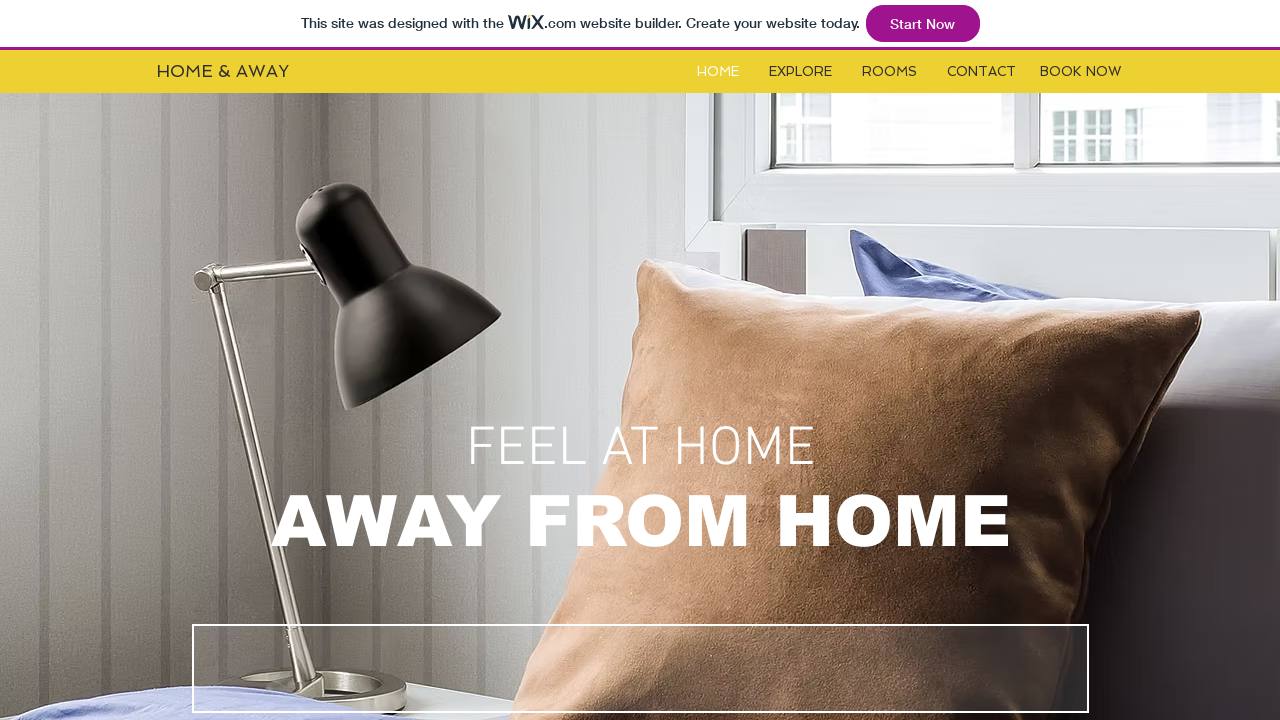

Verified city and zip code 'San Francisco, CA 94158' is present in footer
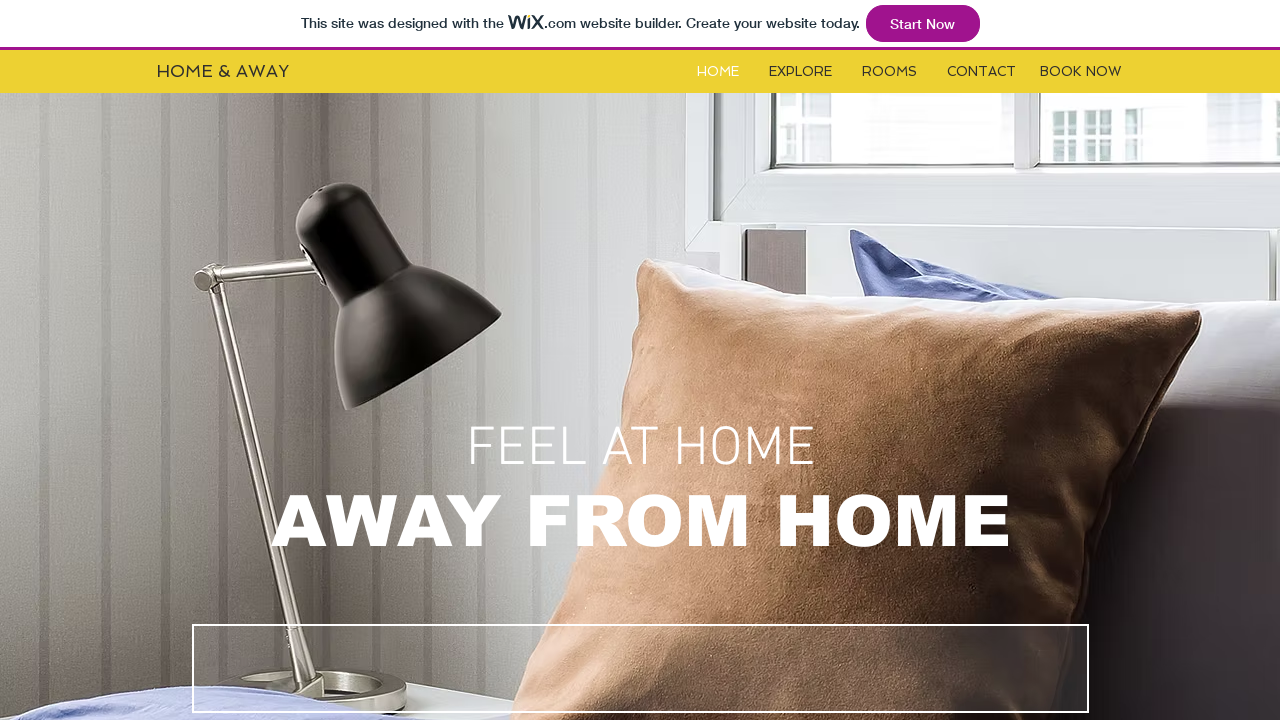

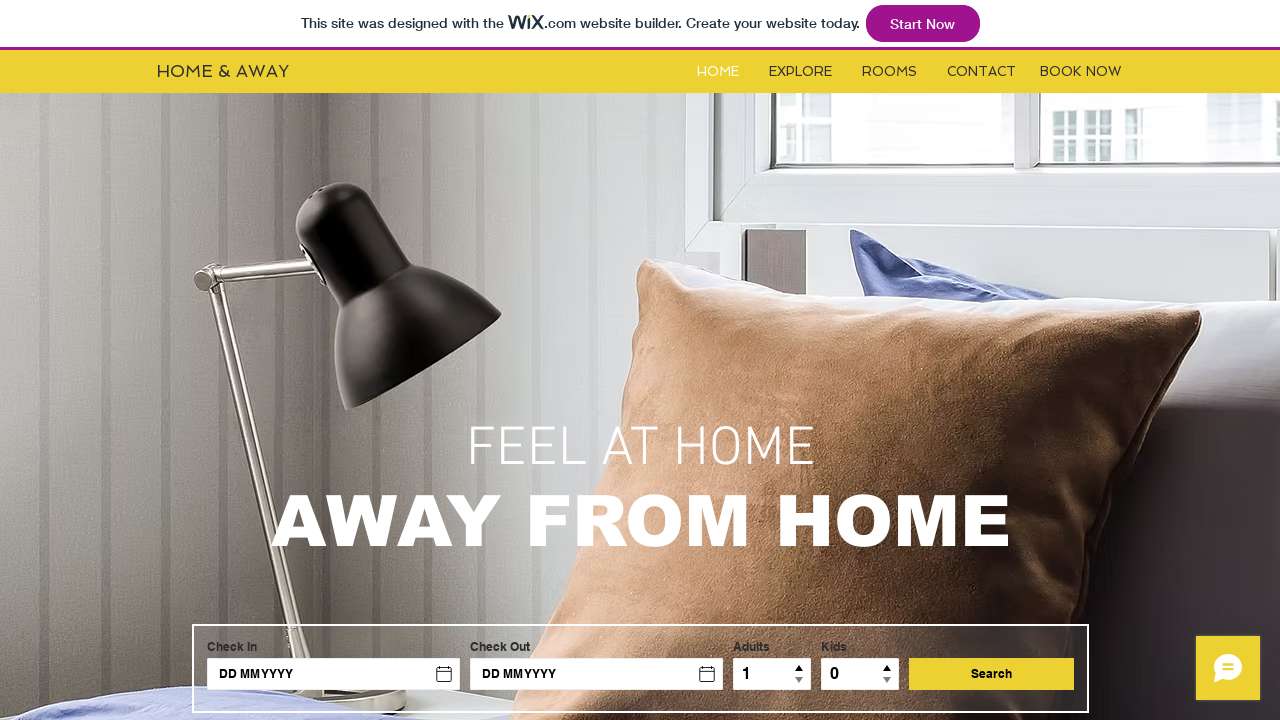